Tests HTML dropdown/select element functionality by locating a course dropdown and selecting multiple options by their index, skipping index 2.

Starting URL: https://www.hyrtutorials.com/p/html-dropdown-elements-practice.html

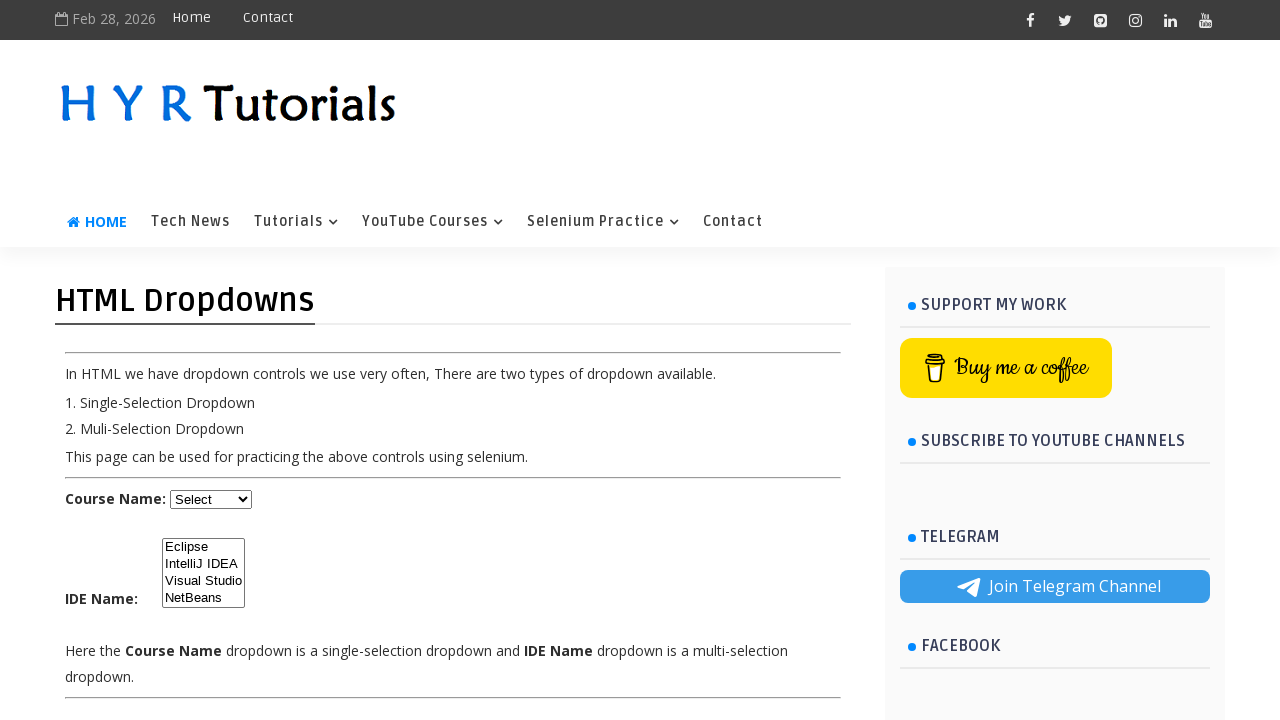

Located the course dropdown element
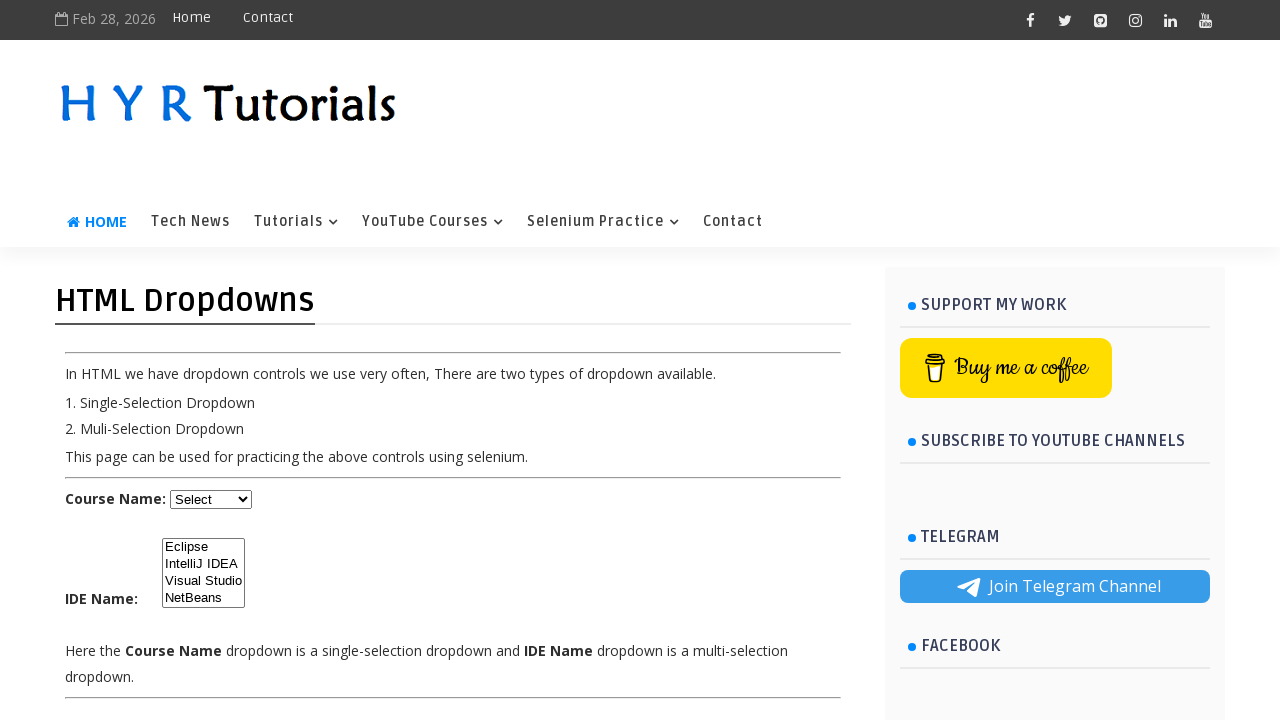

Course dropdown is visible
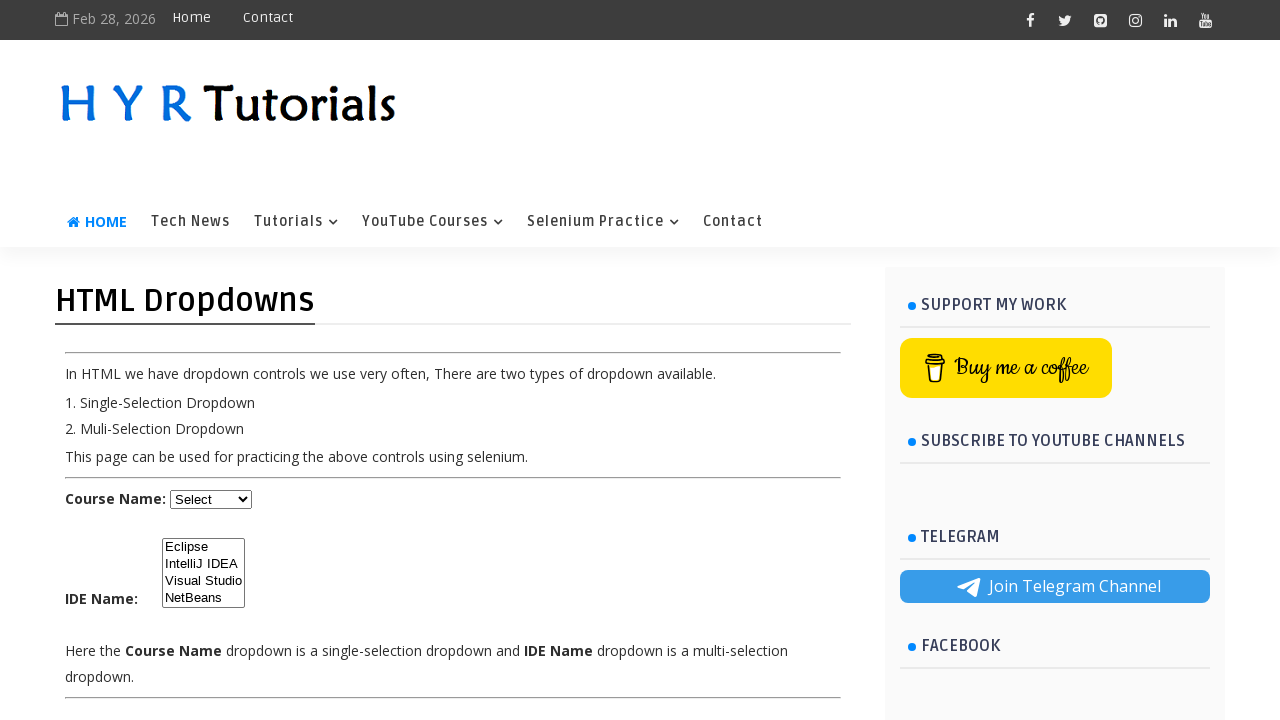

Retrieved all options from the course dropdown
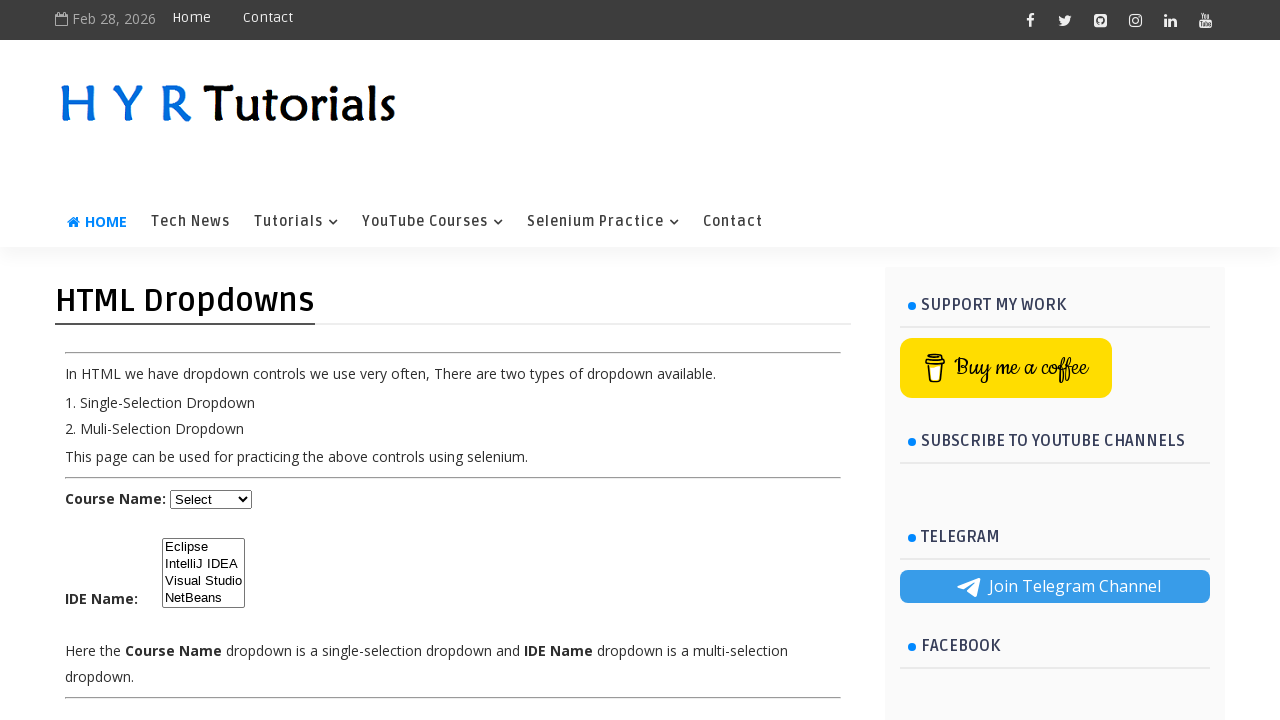

Selected option at index 0 from the course dropdown on #course
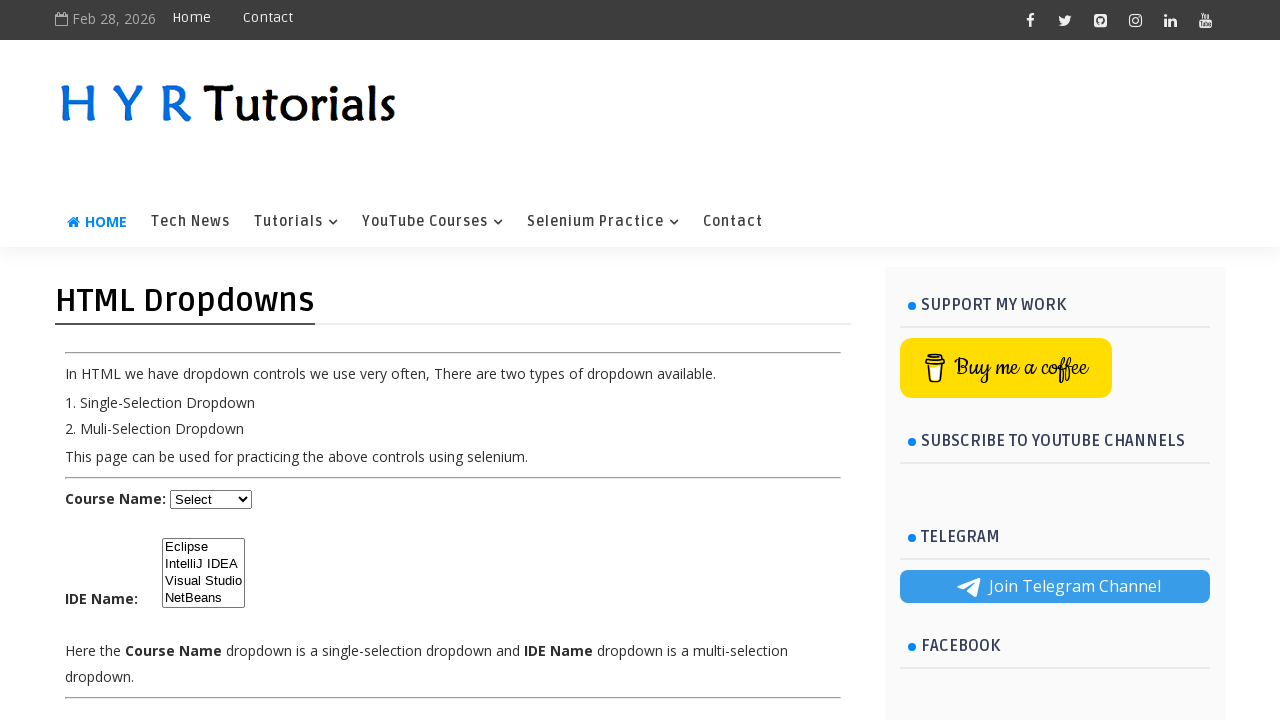

Selected option at index 1 from the course dropdown on #course
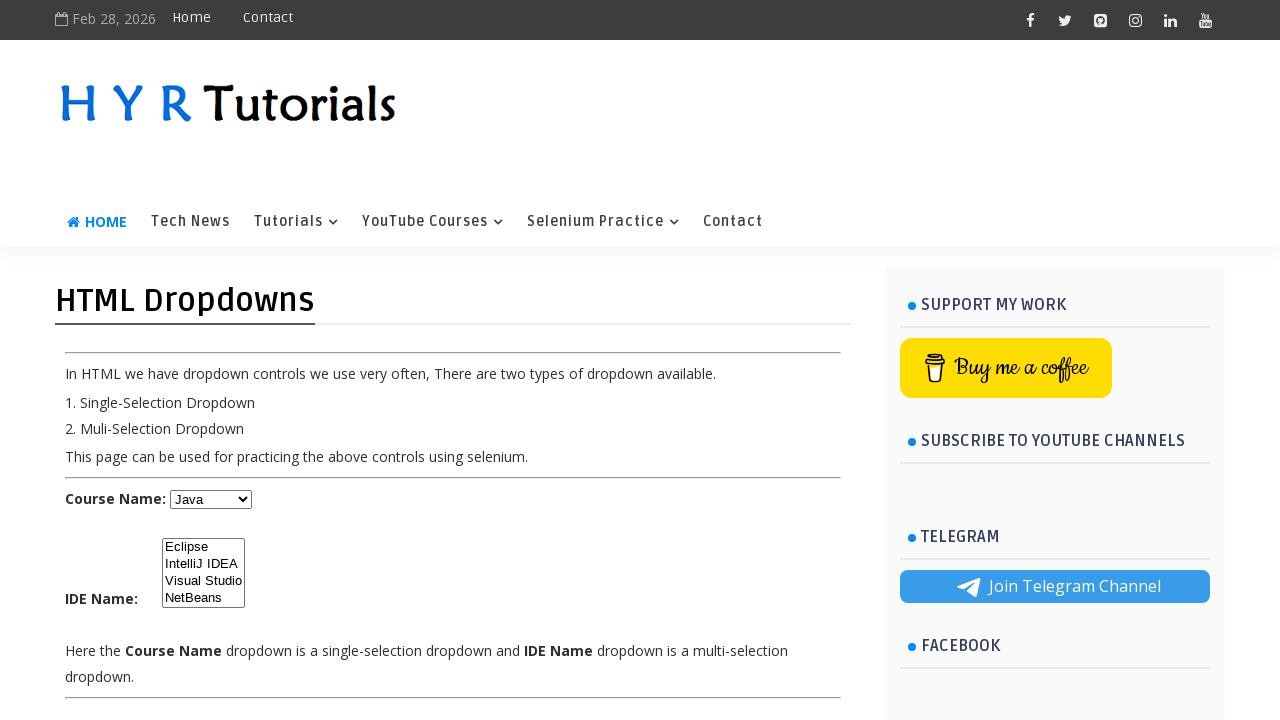

Selected option at index 3 from the course dropdown on #course
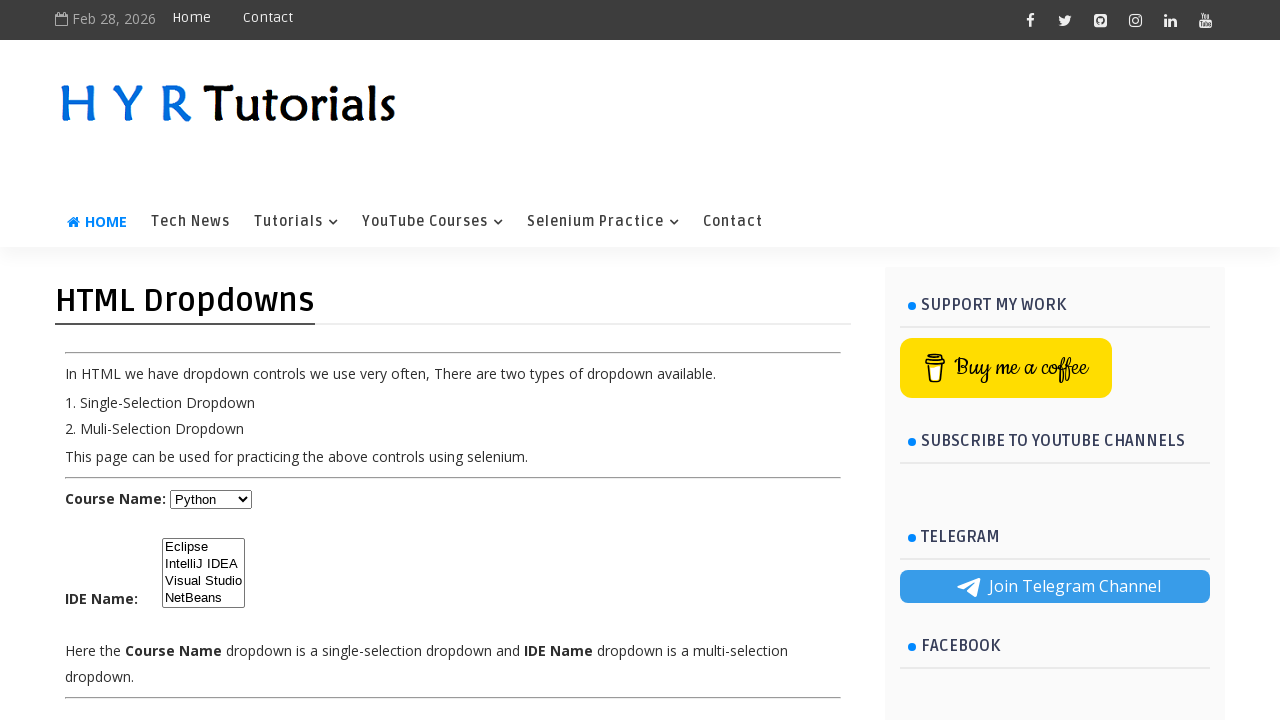

Selected option at index 4 from the course dropdown on #course
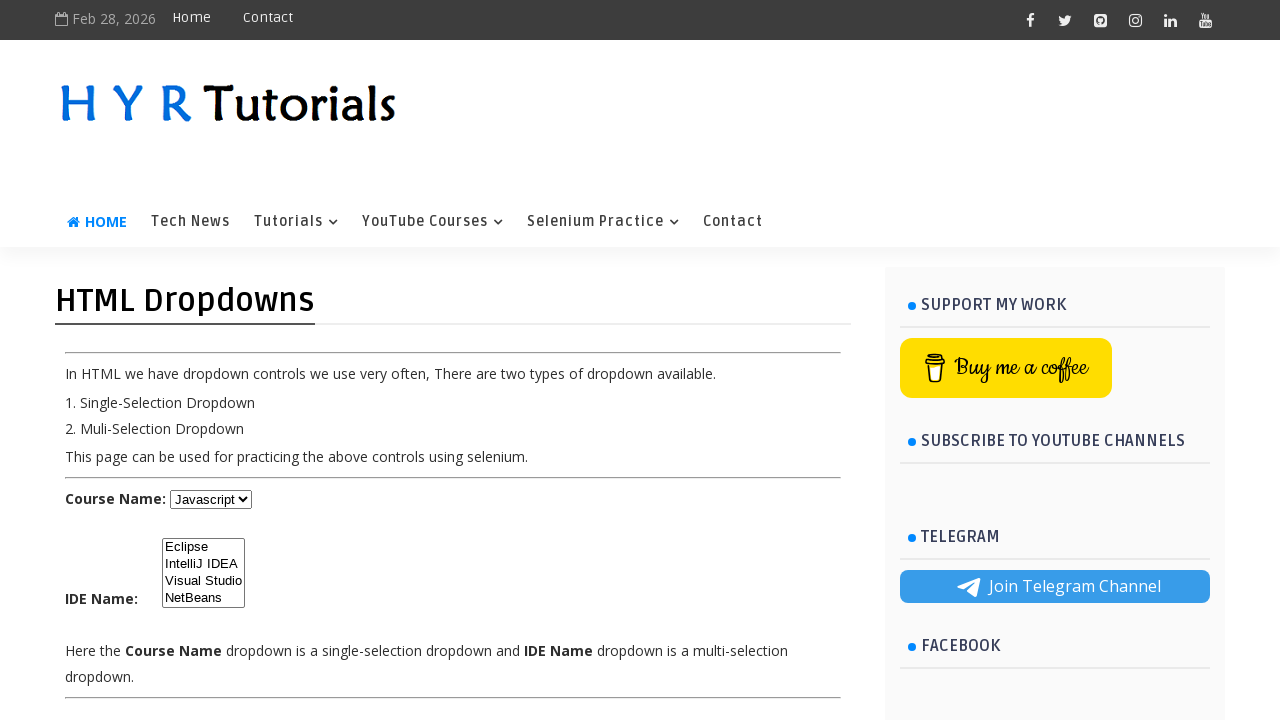

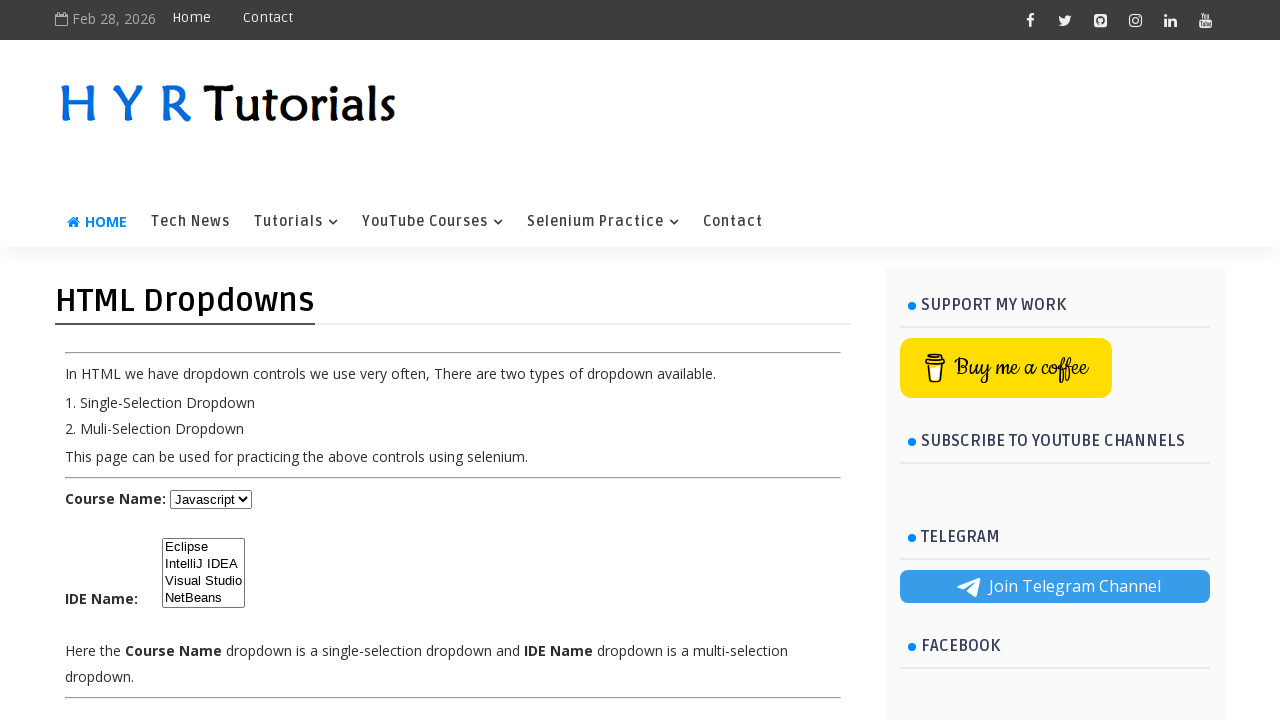